Tests infinite scroll functionality on a confessions website by scrolling down multiple times to load more content and verifying that post elements are displayed.

Starting URL: https://nuswhispers.com/category/11

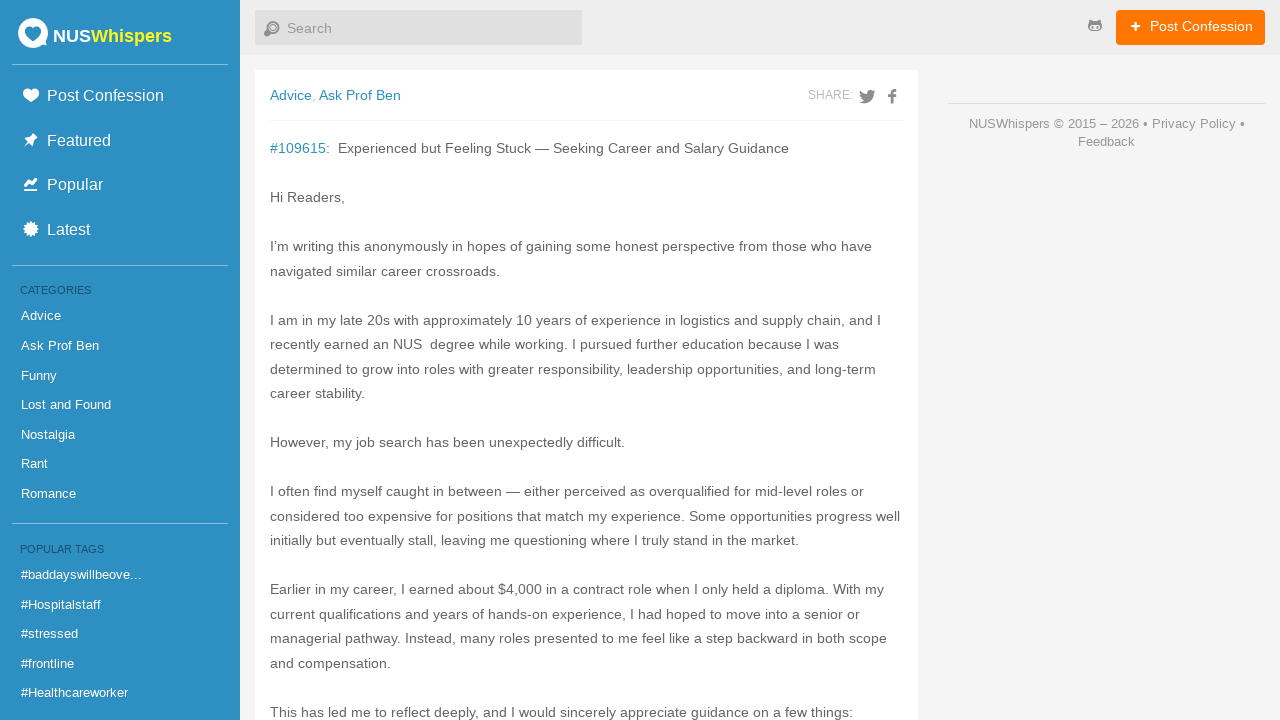

Scrolled to bottom of page (scroll 1/10)
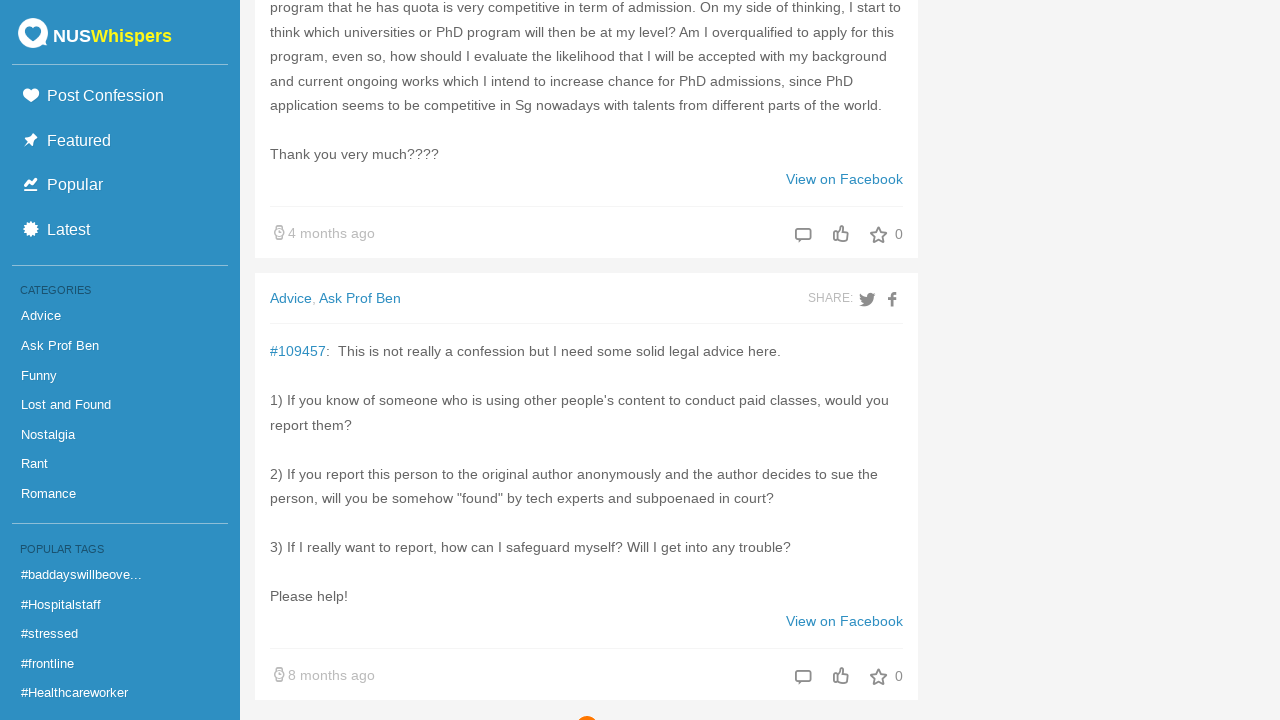

Waited 200ms for content to load after scroll 1
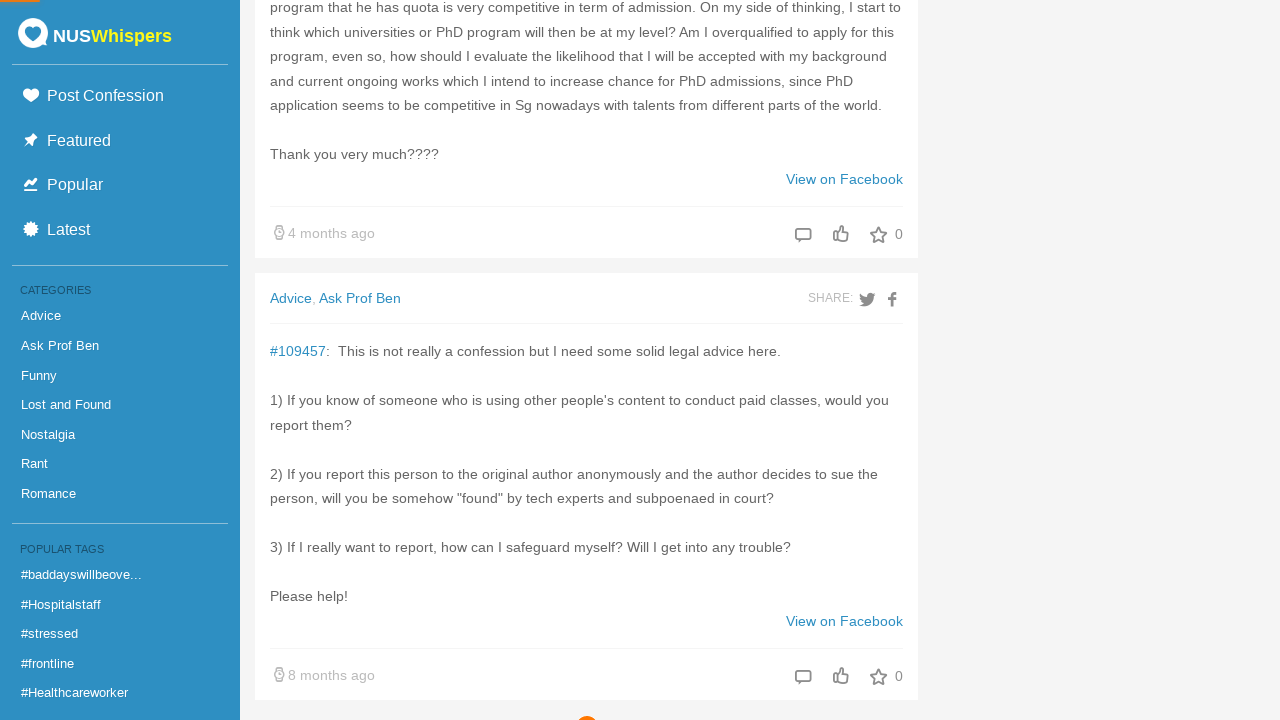

Scrolled to bottom of page (scroll 2/10)
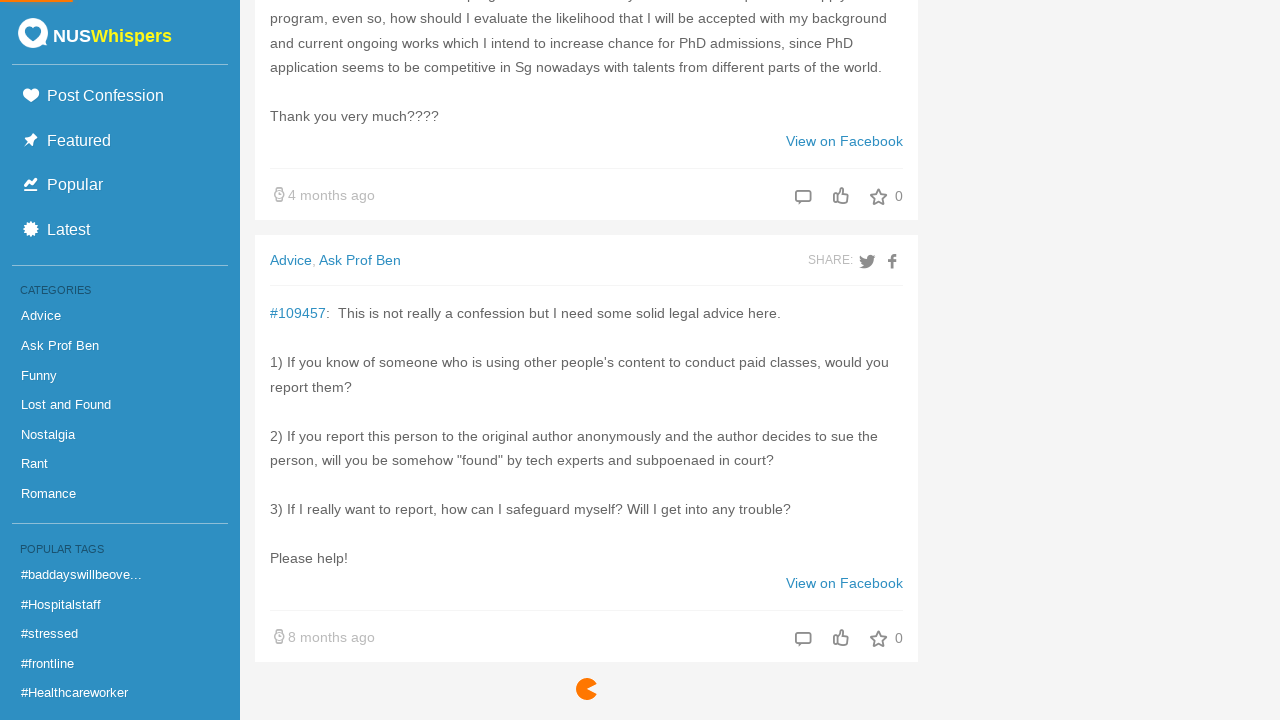

Waited 200ms for content to load after scroll 2
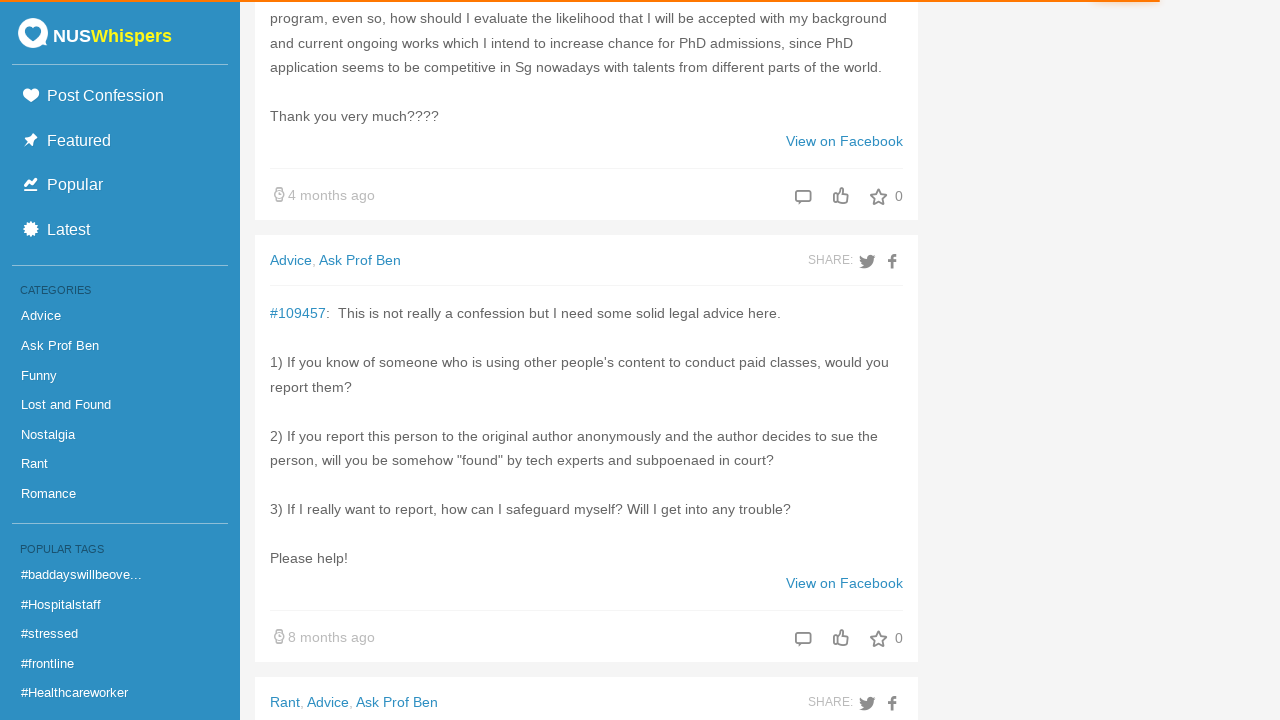

Scrolled to bottom of page (scroll 3/10)
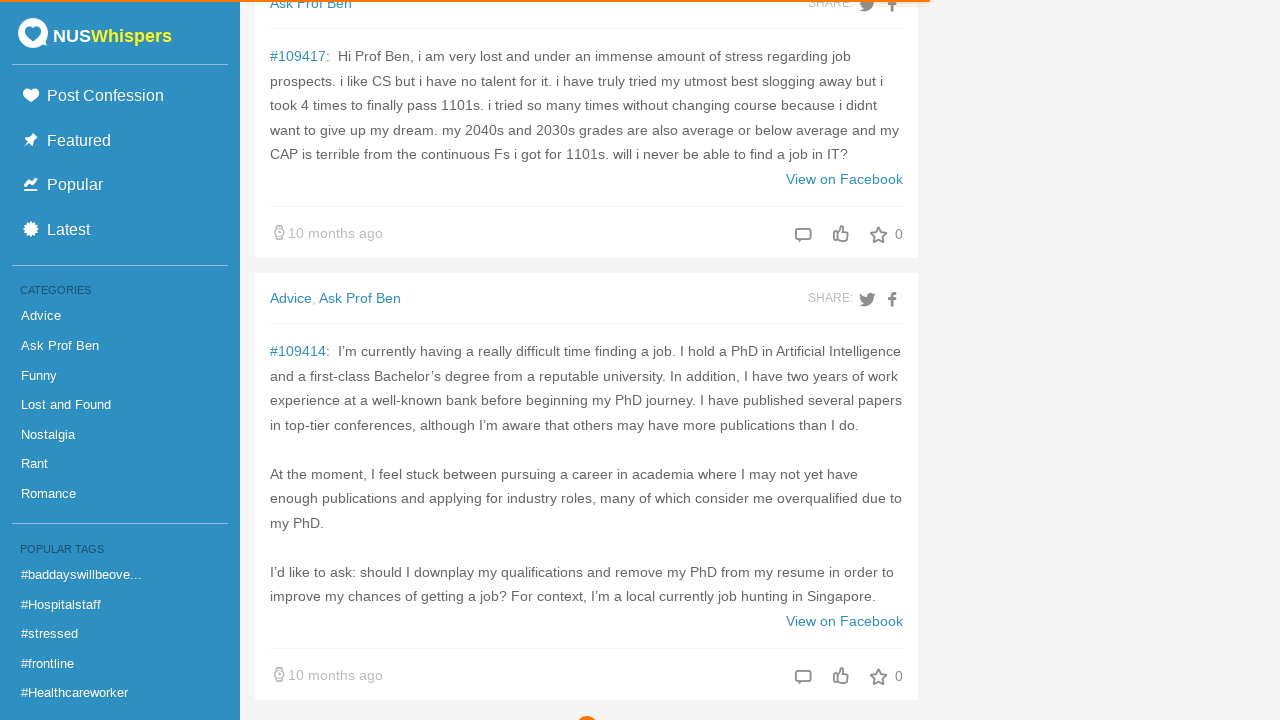

Waited 200ms for content to load after scroll 3
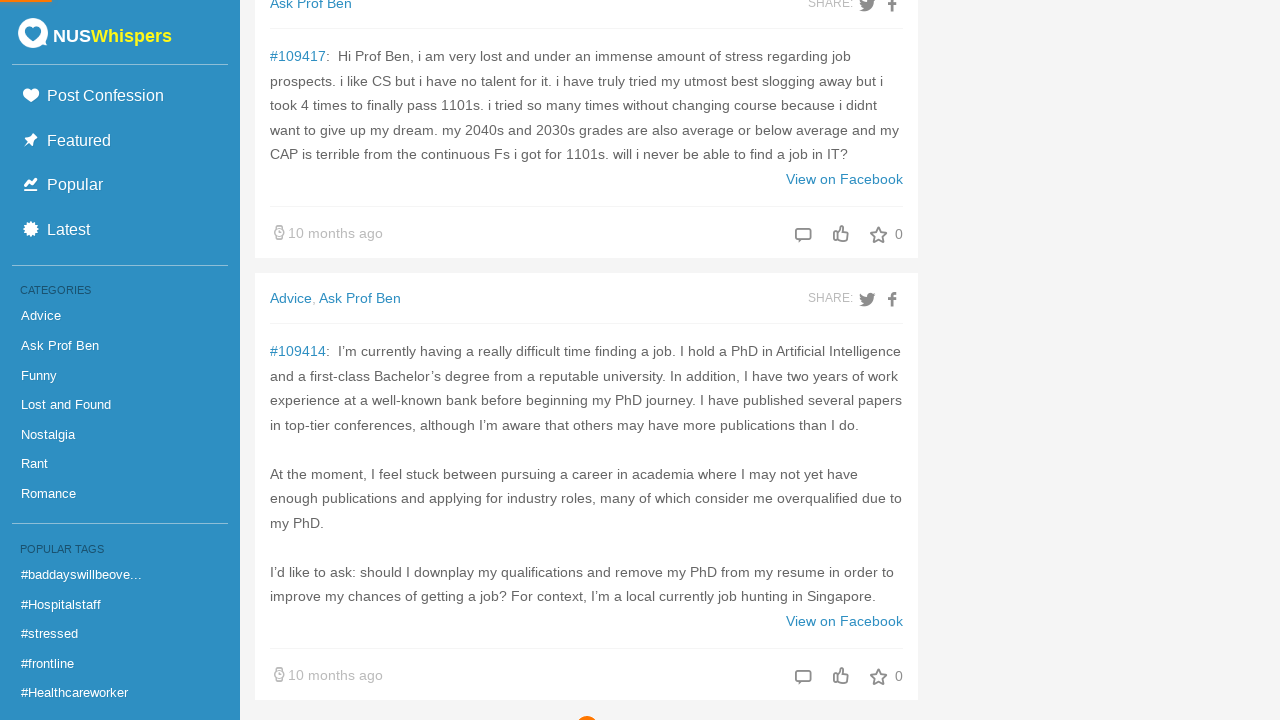

Scrolled to bottom of page (scroll 4/10)
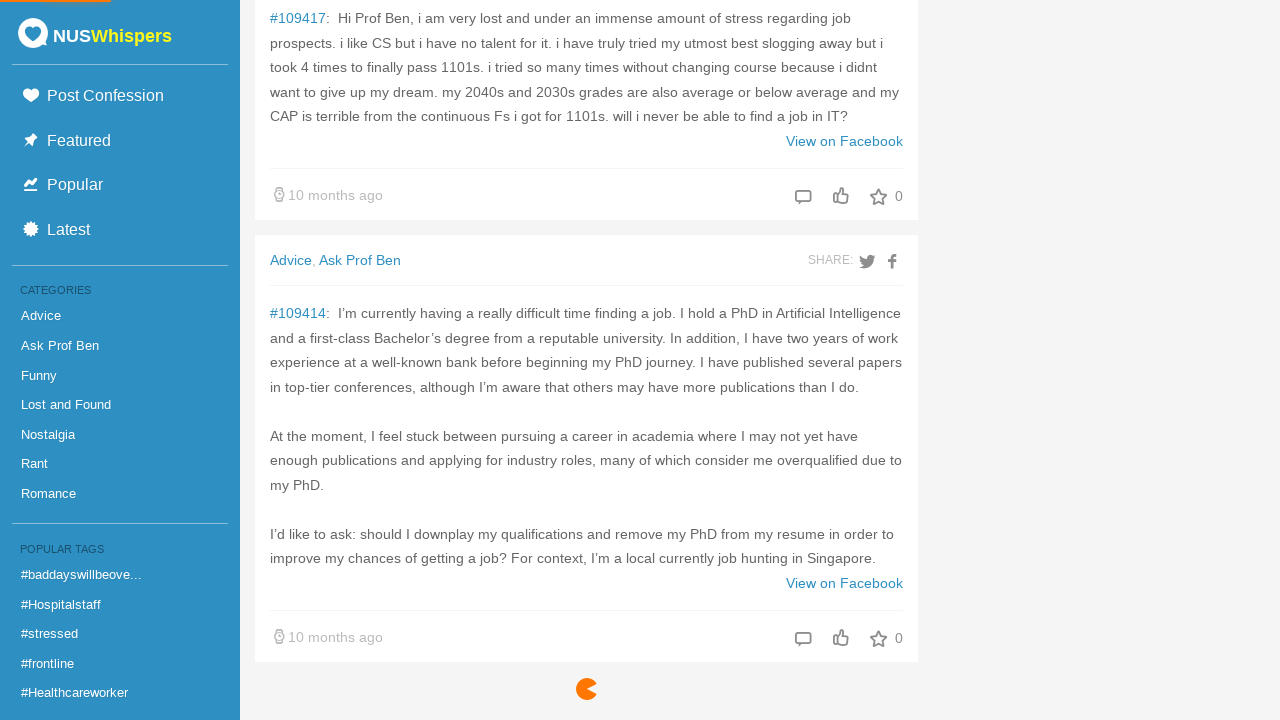

Waited 200ms for content to load after scroll 4
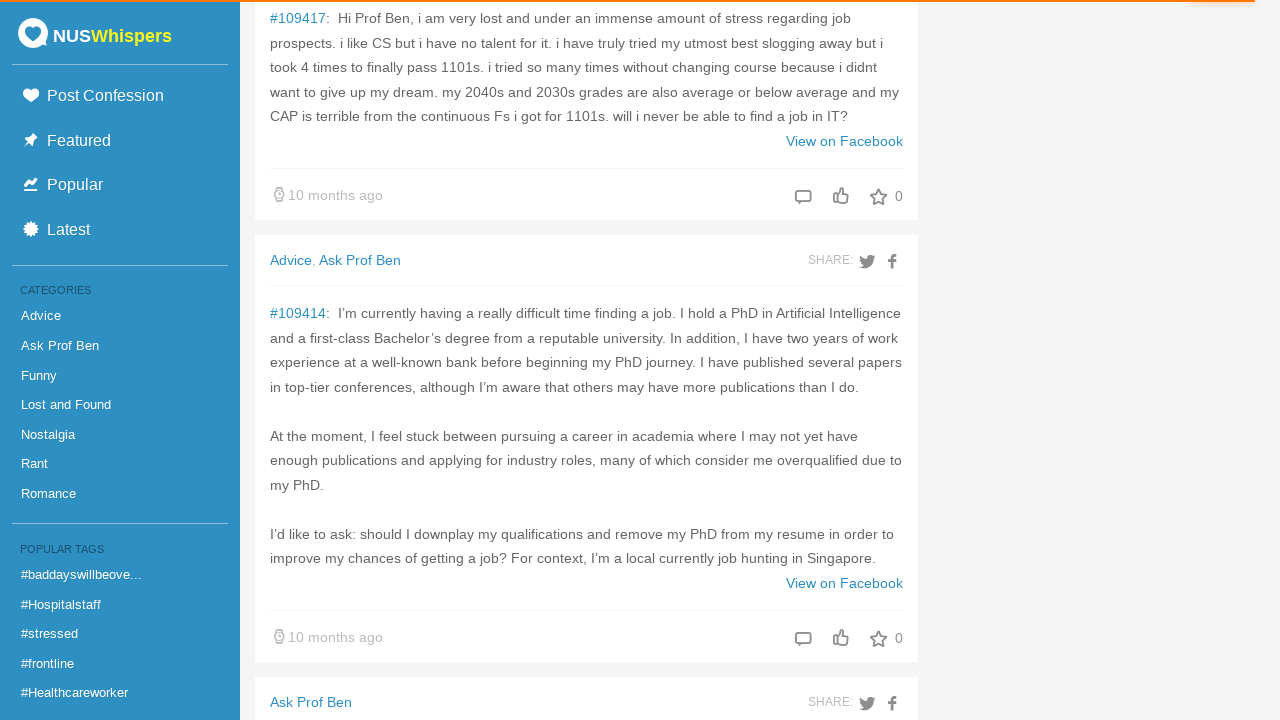

Scrolled to bottom of page (scroll 5/10)
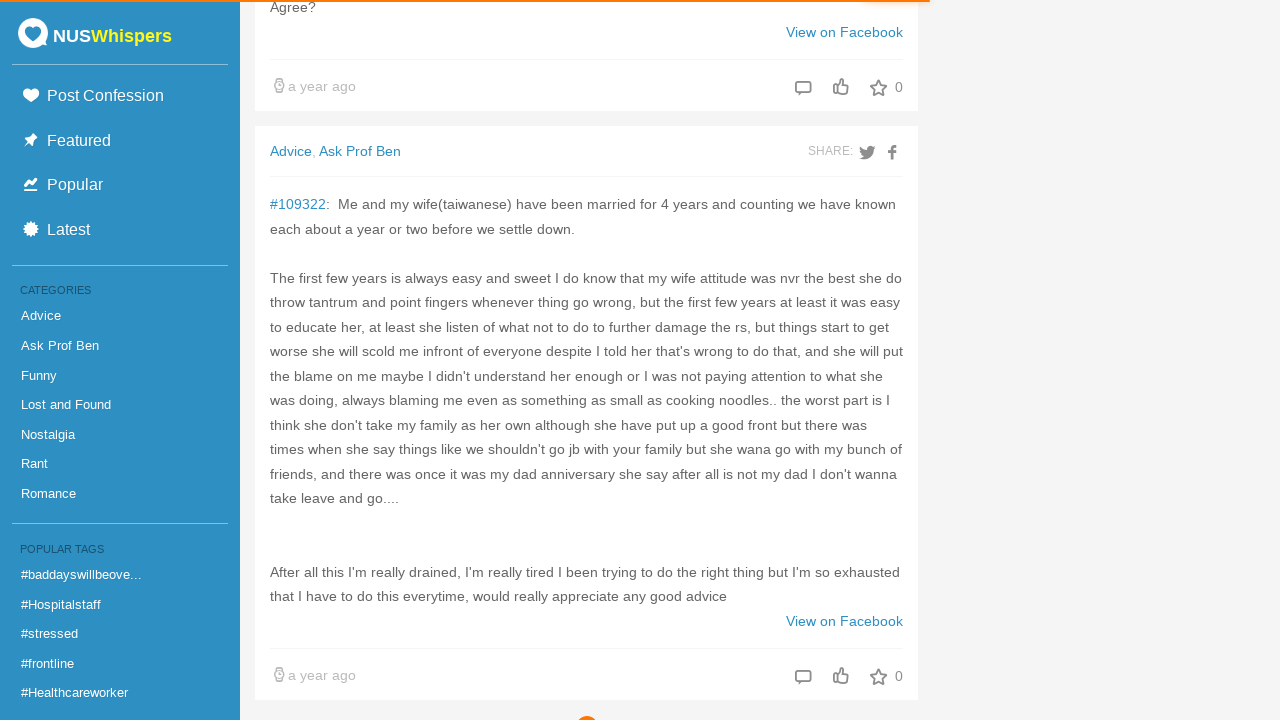

Waited 200ms for content to load after scroll 5
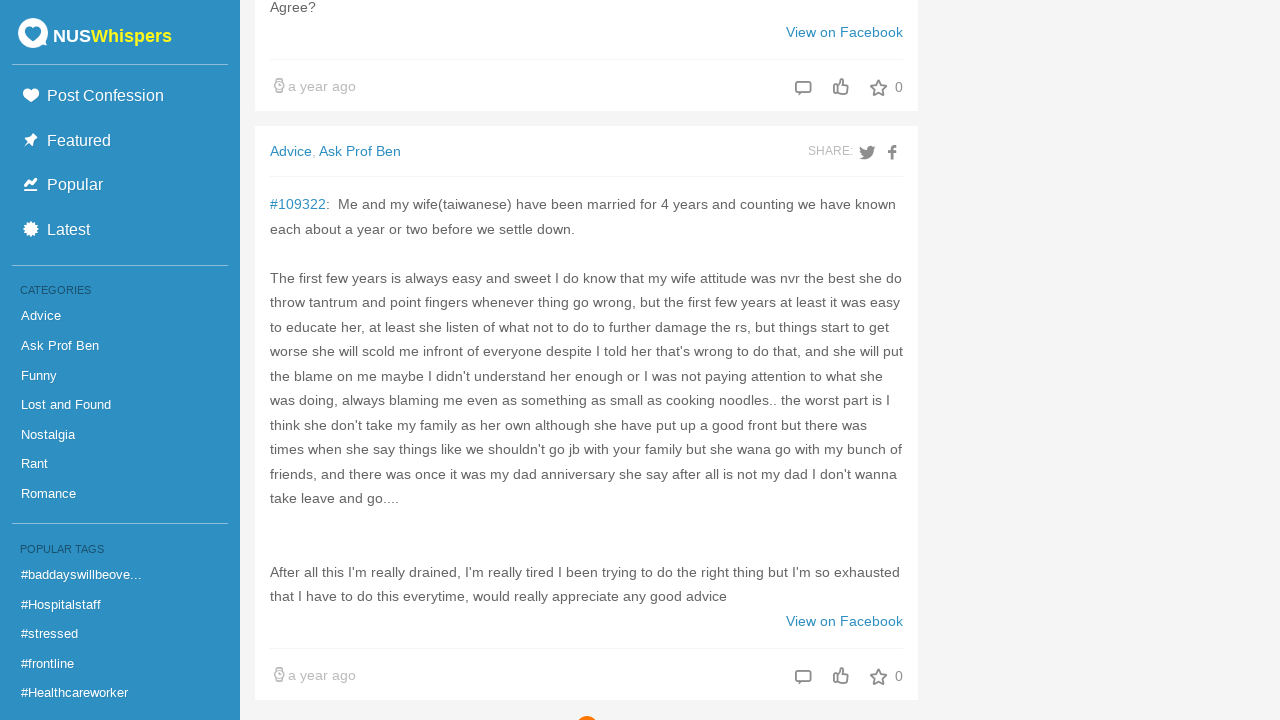

Scrolled to bottom of page (scroll 6/10)
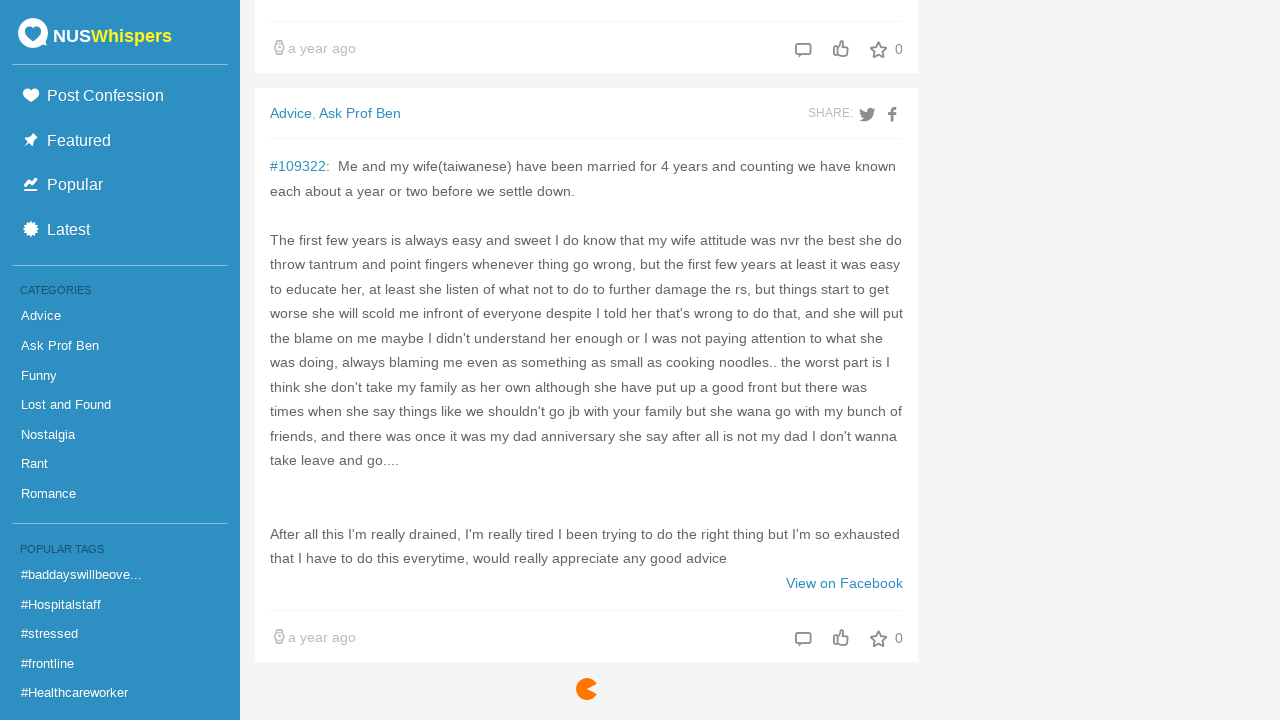

Waited 200ms for content to load after scroll 6
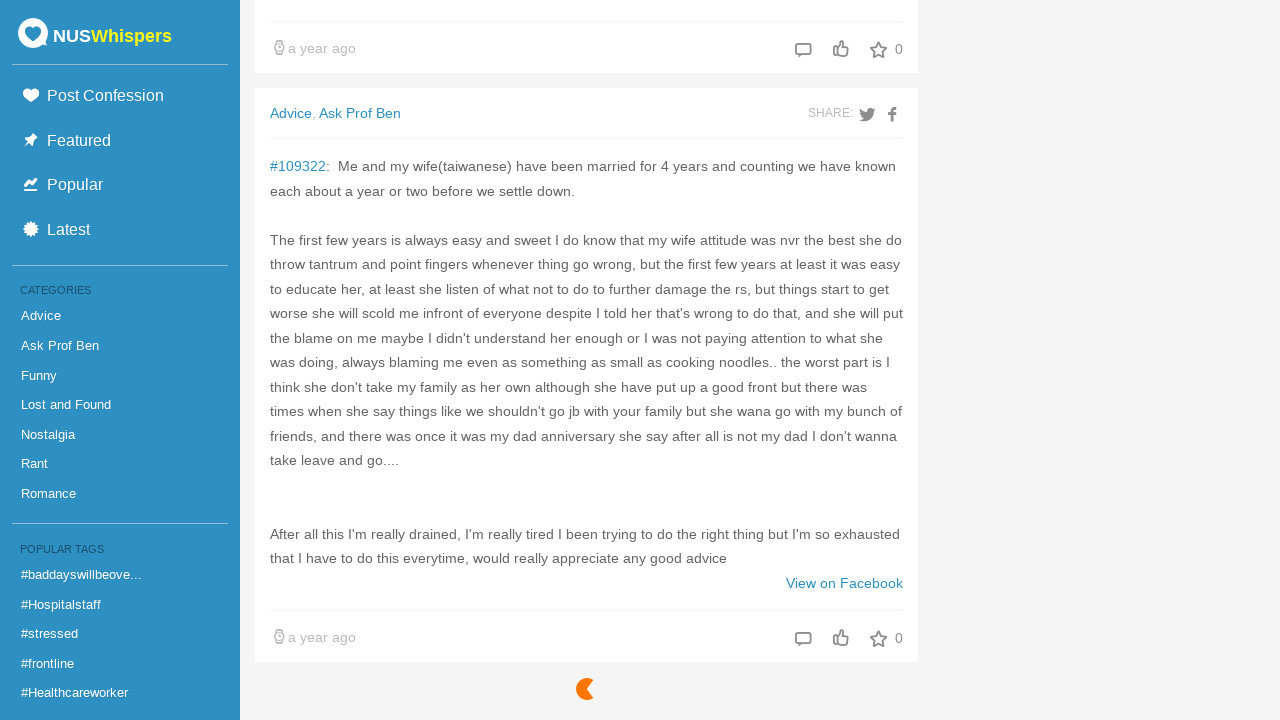

Scrolled to bottom of page (scroll 7/10)
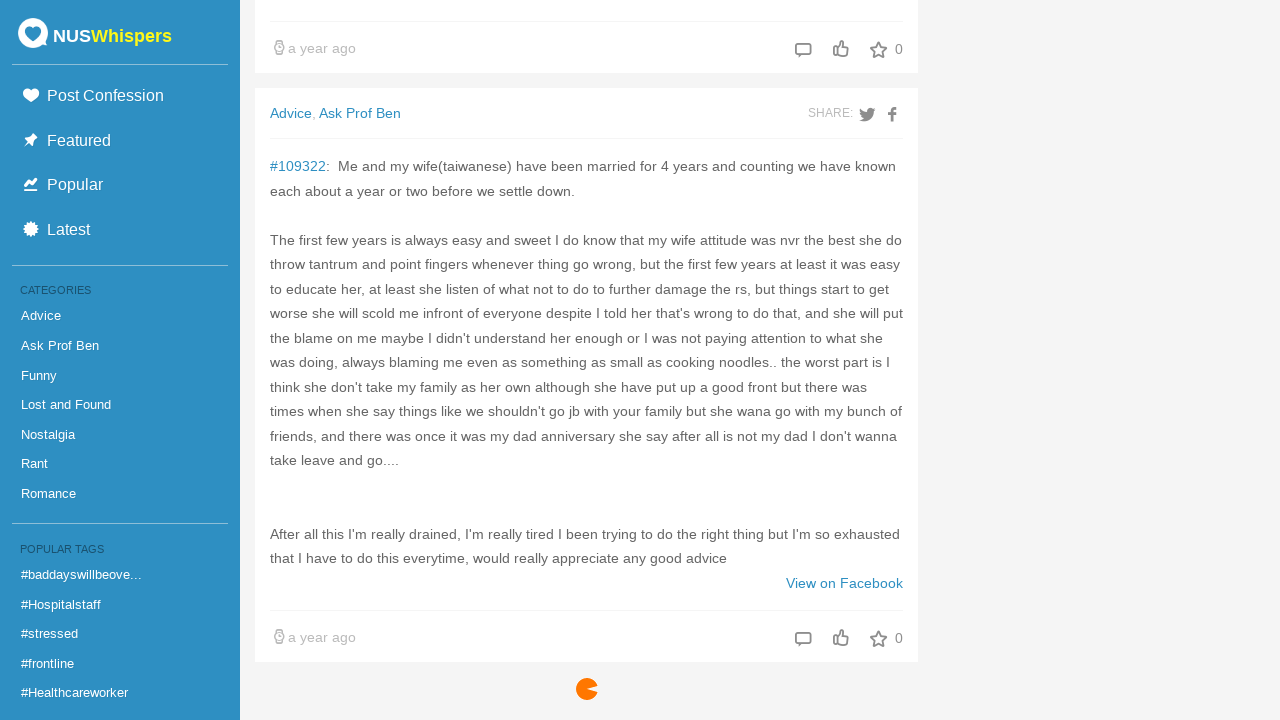

Waited 200ms for content to load after scroll 7
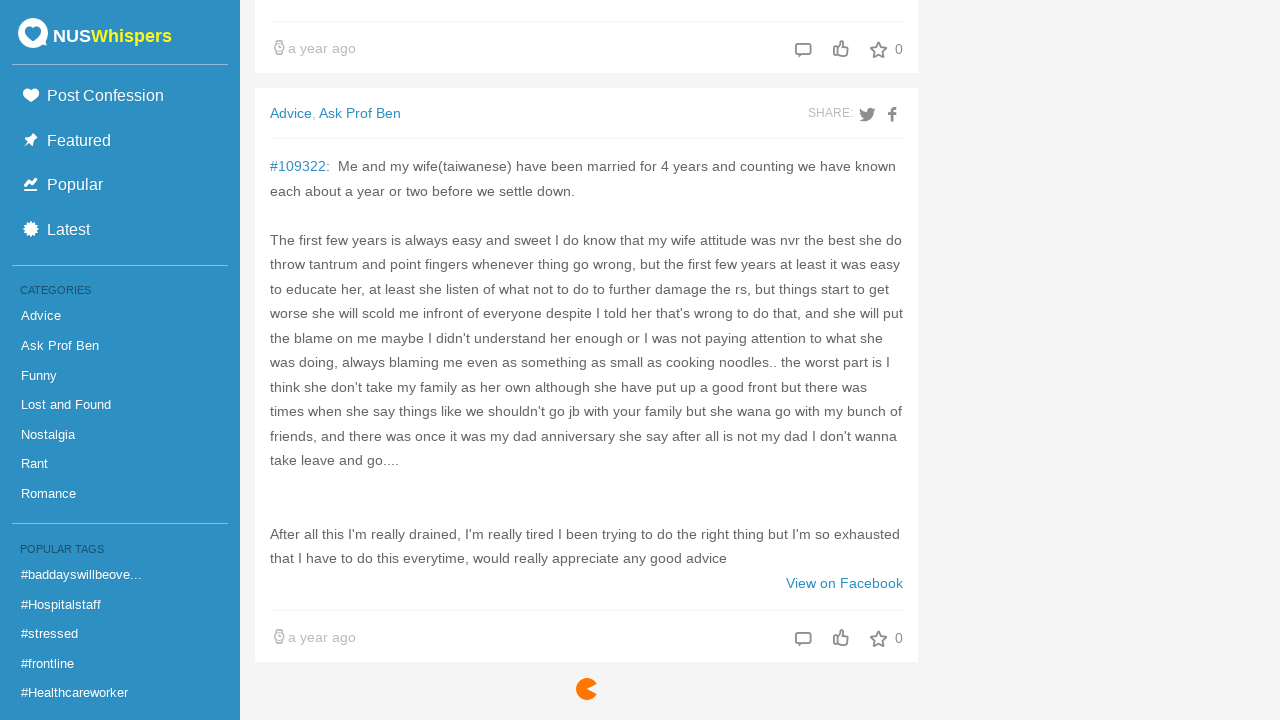

Scrolled to bottom of page (scroll 8/10)
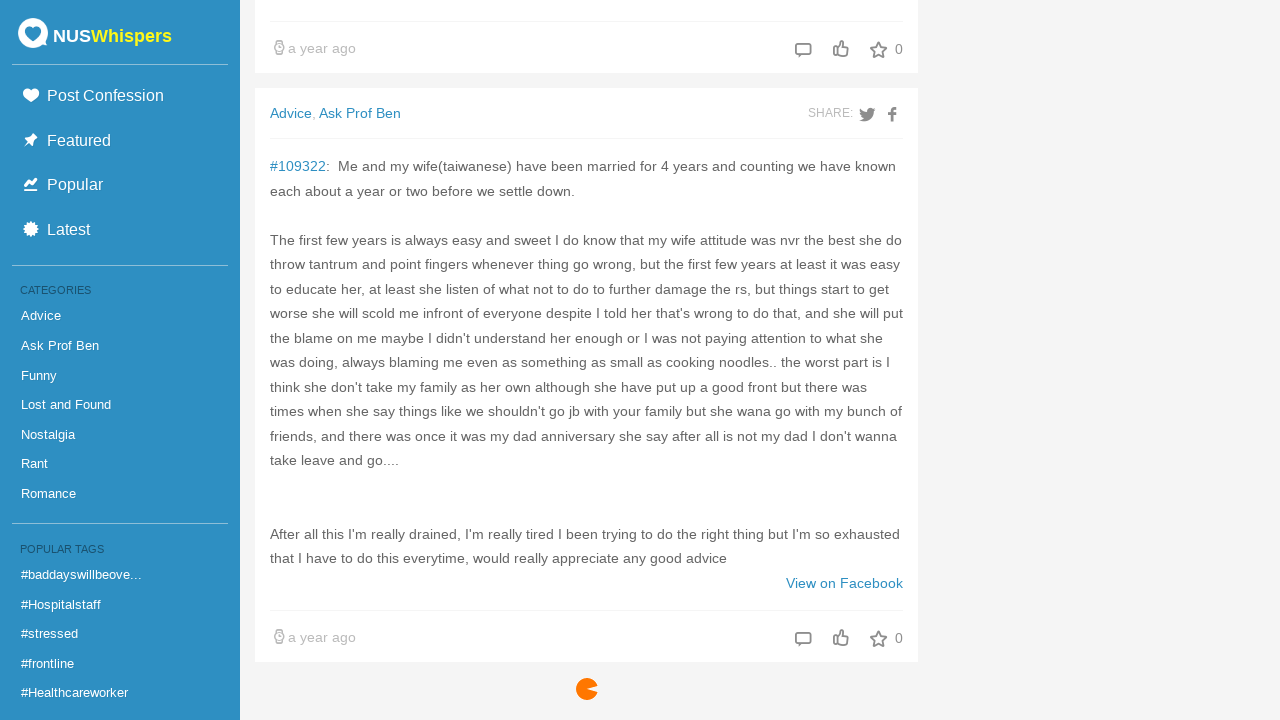

Waited 200ms for content to load after scroll 8
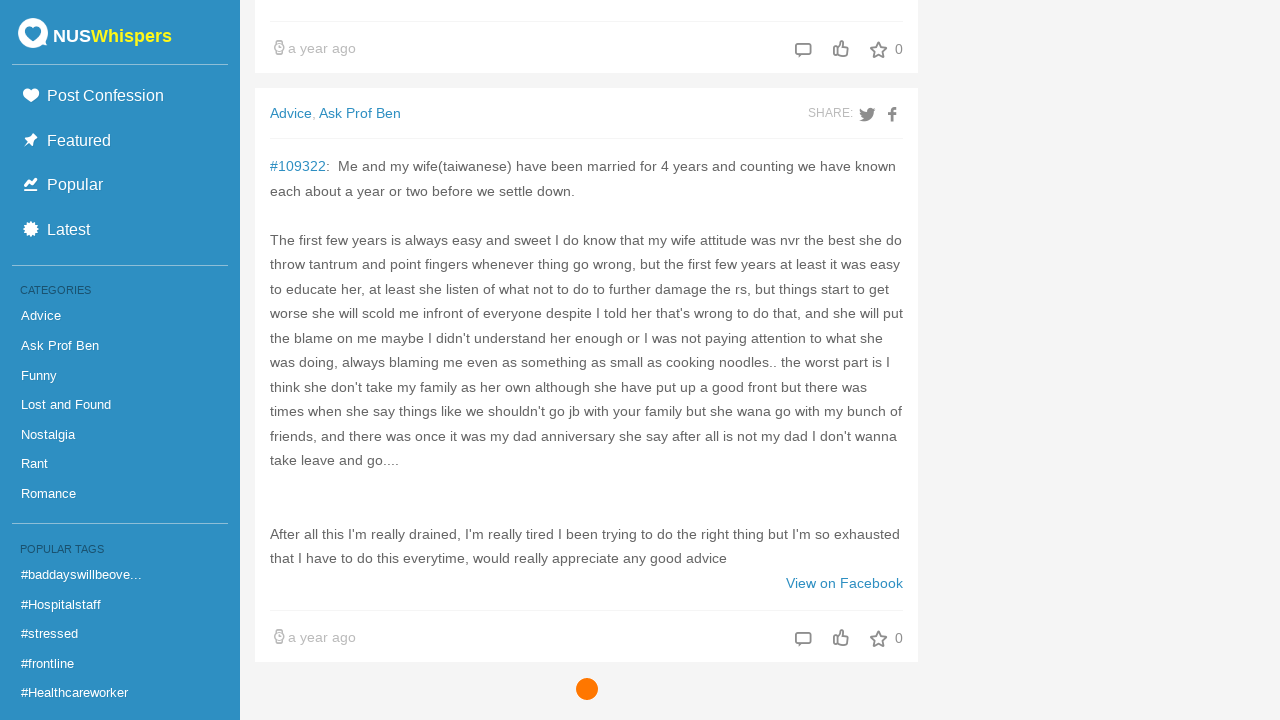

Scrolled to bottom of page (scroll 9/10)
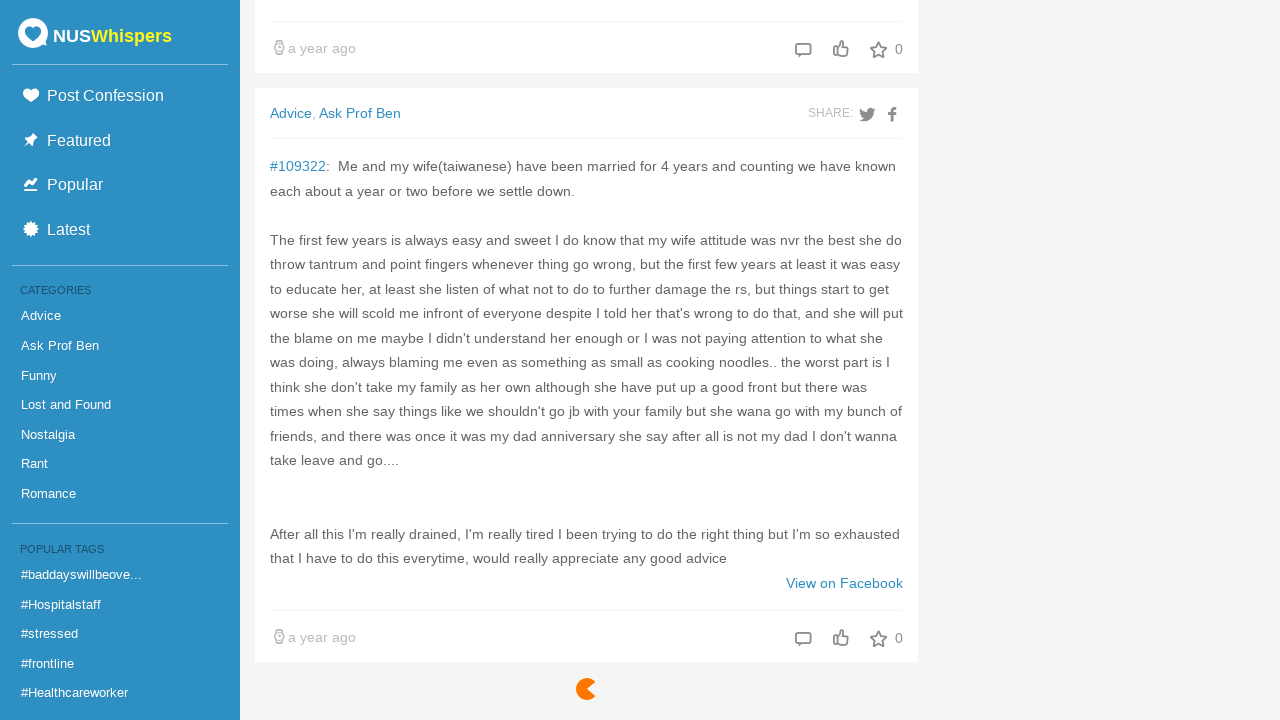

Waited 200ms for content to load after scroll 9
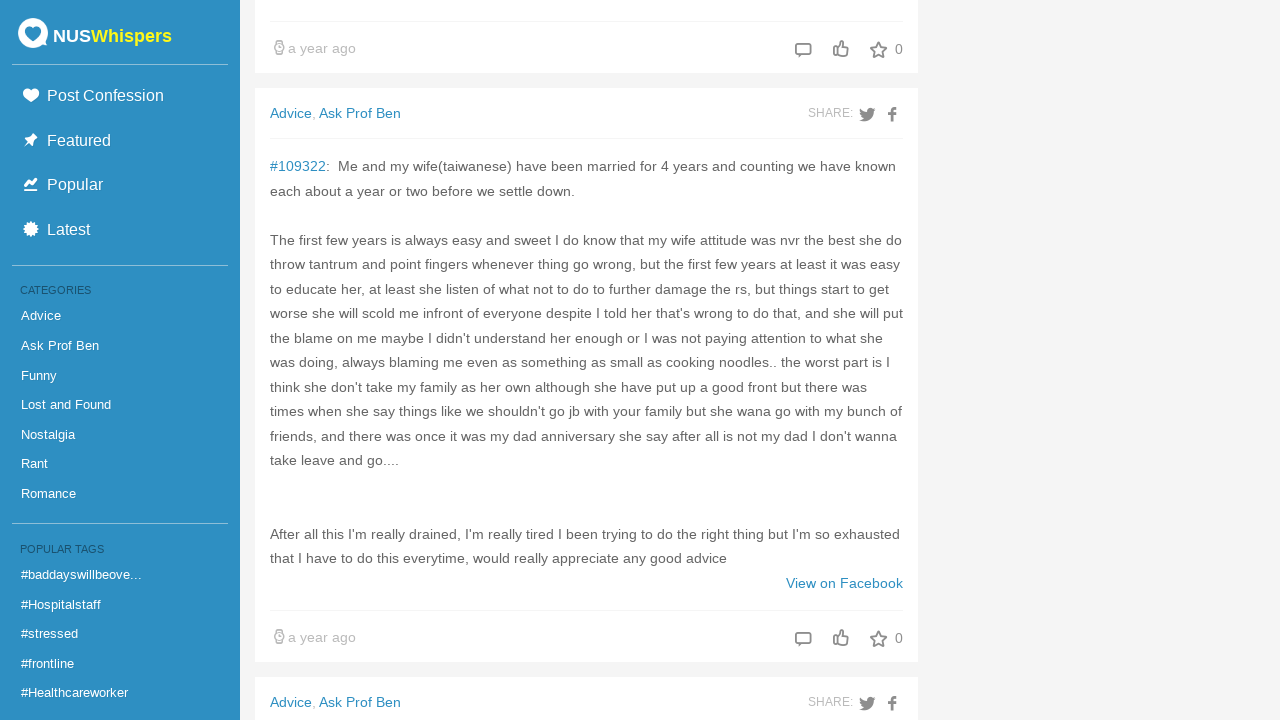

Scrolled to bottom of page (scroll 10/10)
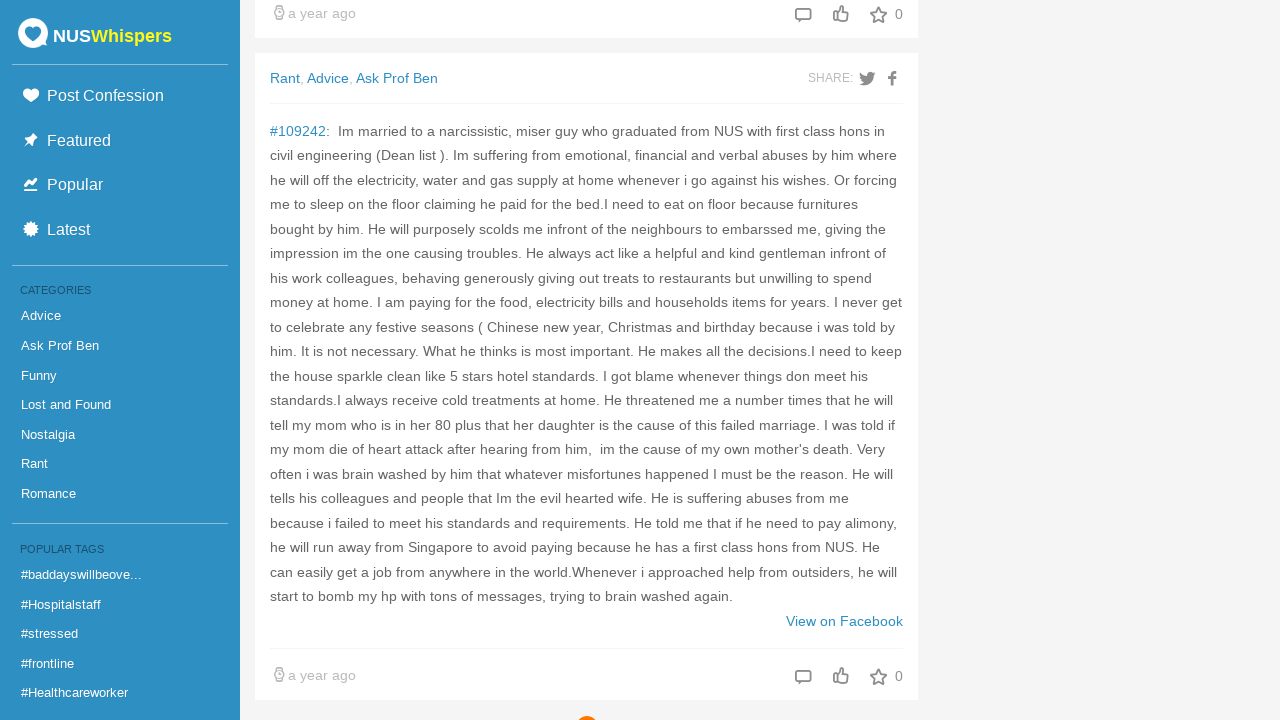

Waited 200ms for content to load after scroll 10
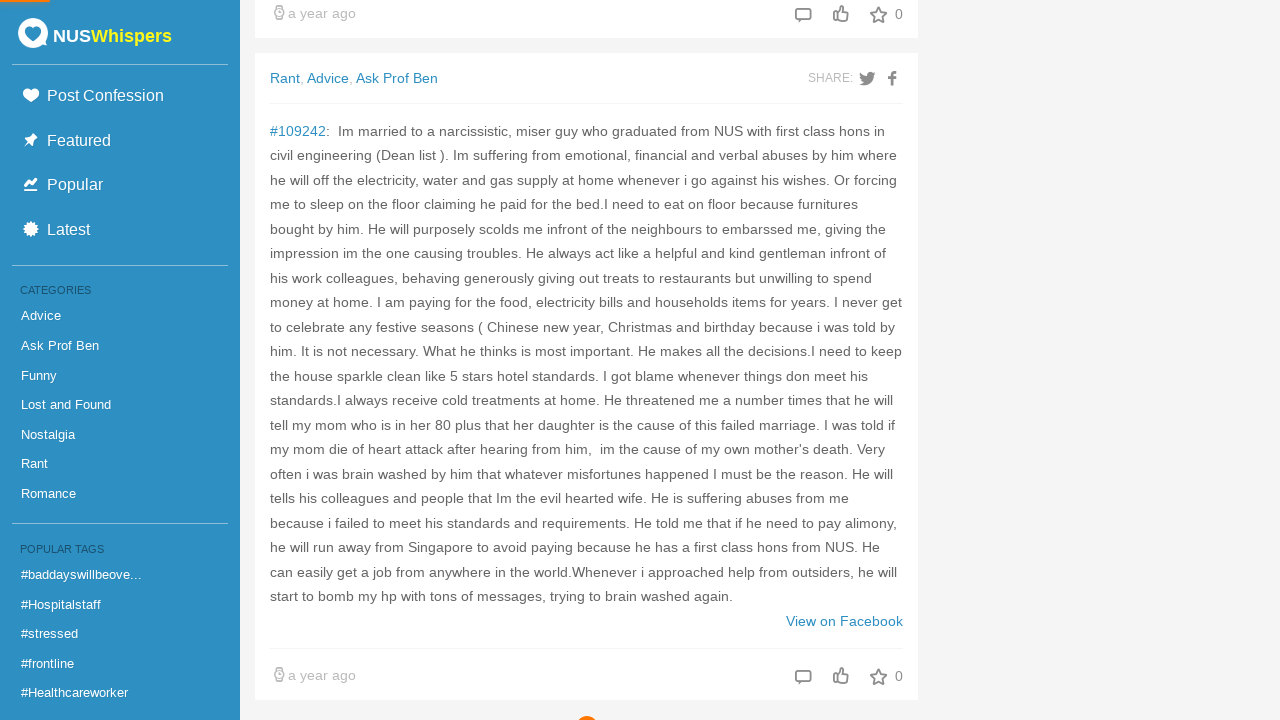

Post headers loaded and became visible
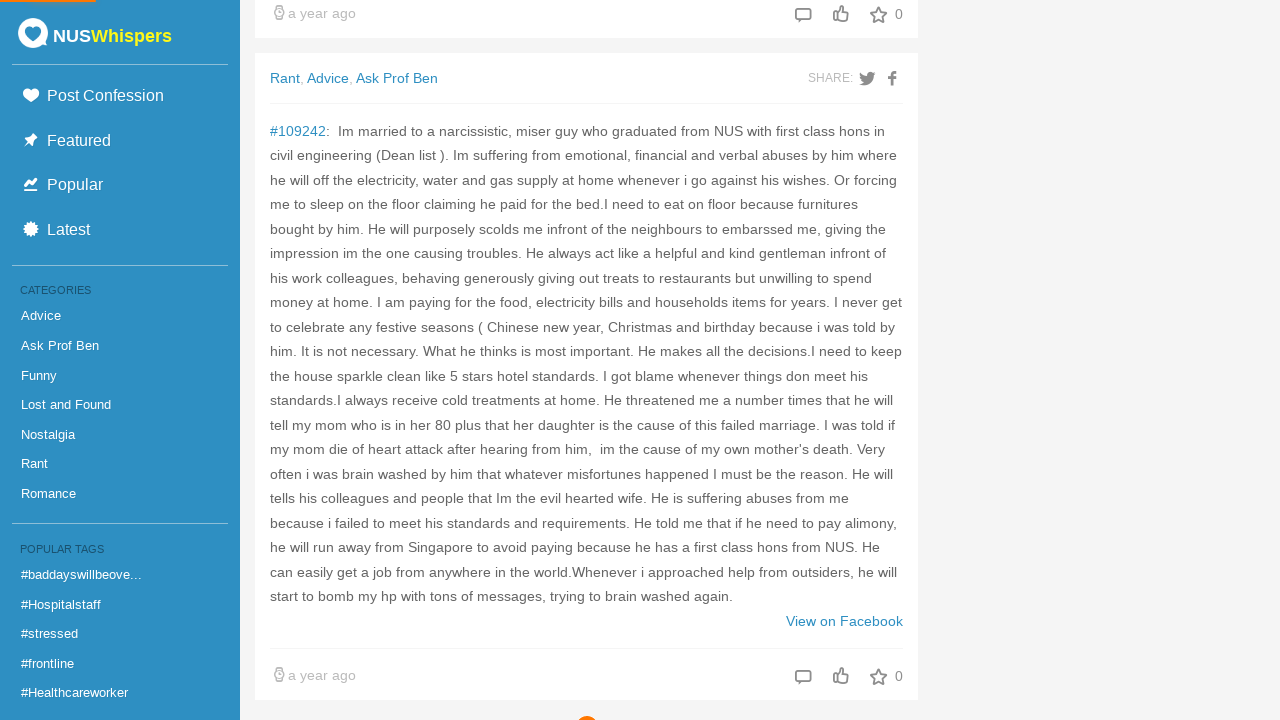

Post content loaded and became visible
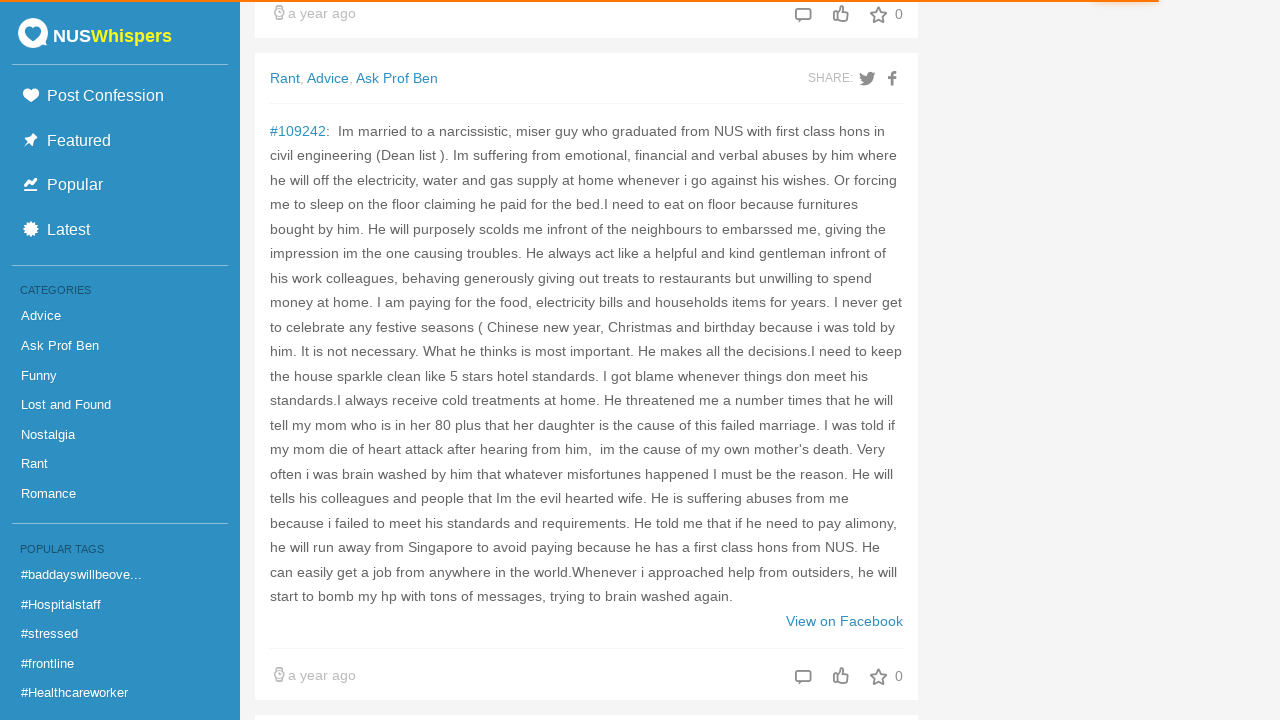

First post header element is present and ready
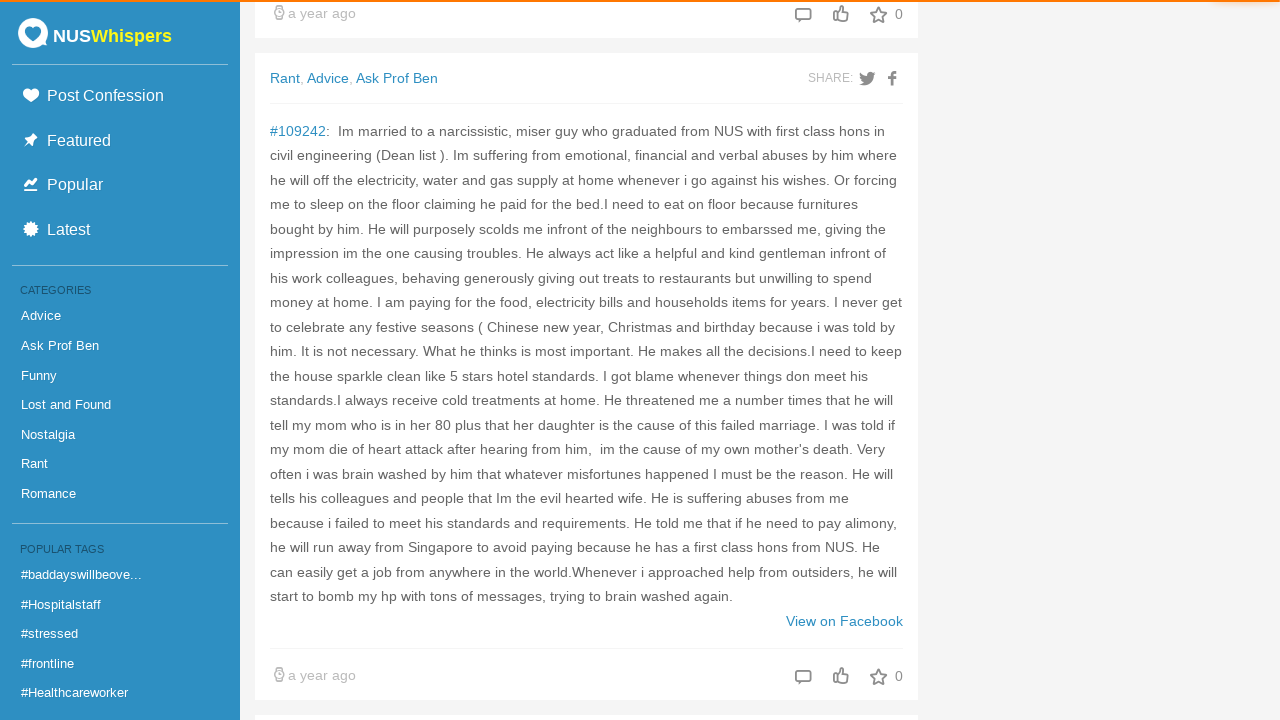

First post content element is present and ready
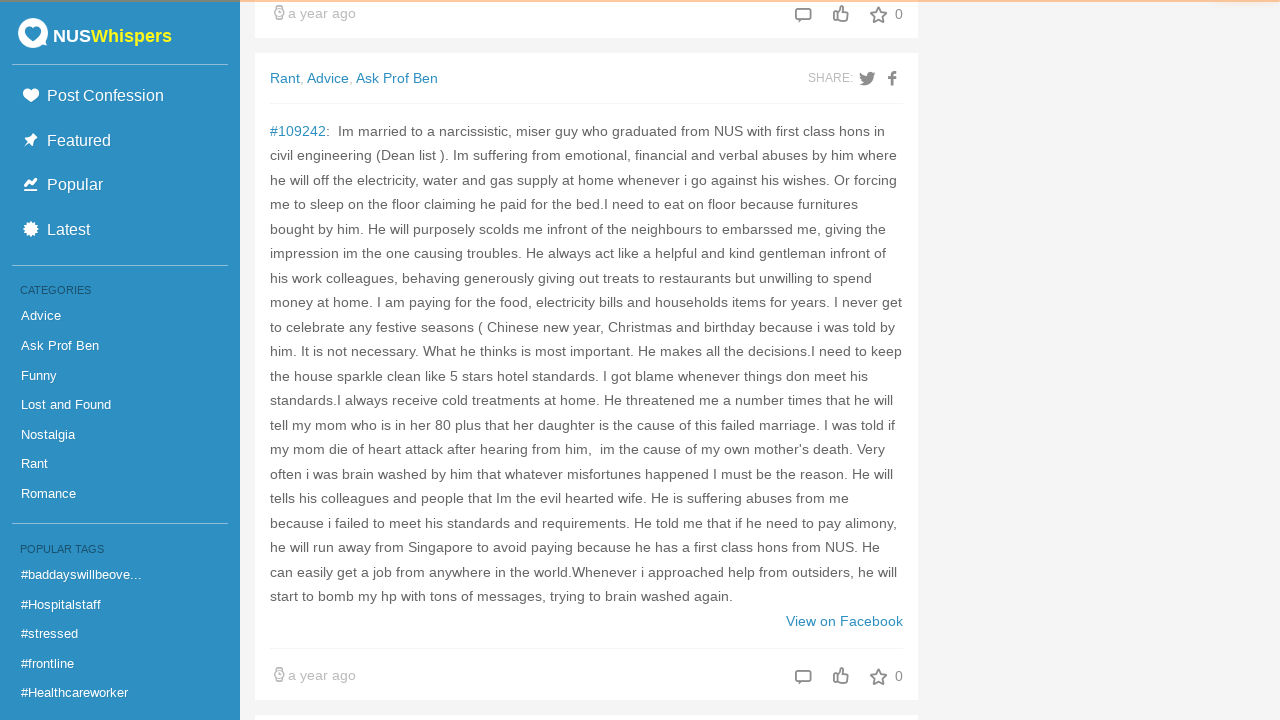

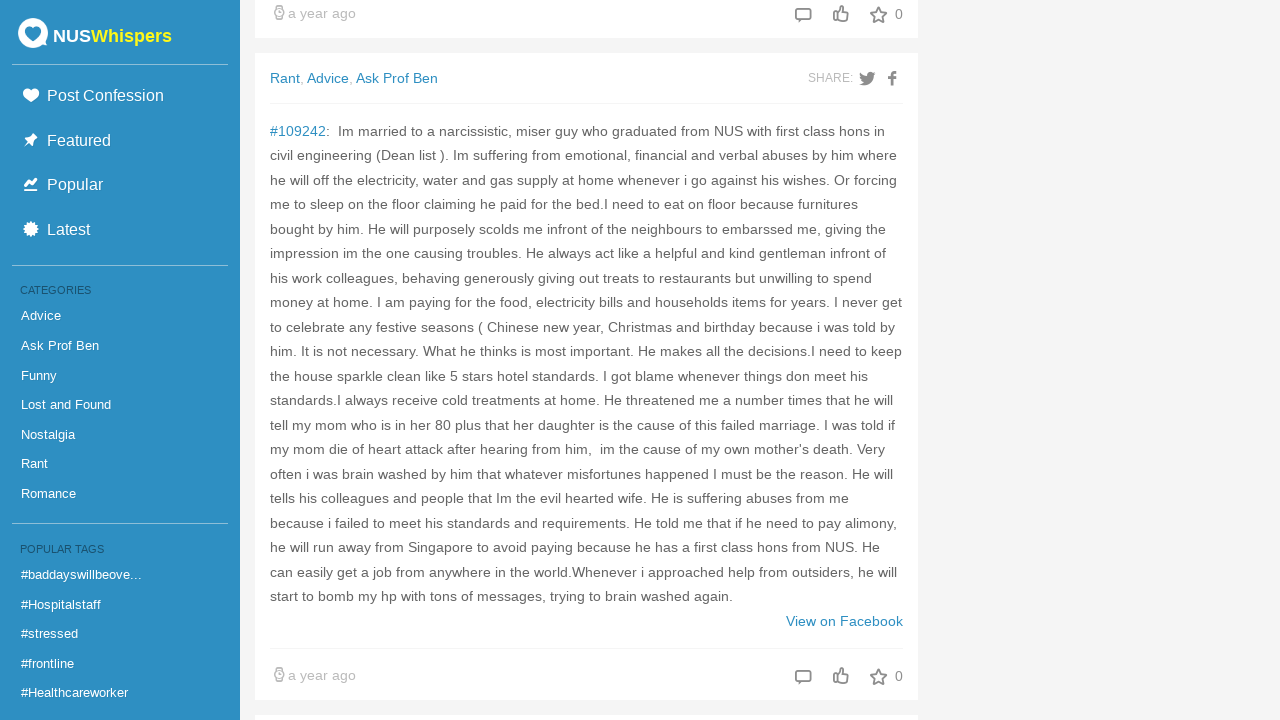